Navigates to an educational page, clicks a link containing a mathematically calculated number, then fills out a form with first name, last name, city, and country fields and submits it.

Starting URL: http://suninjuly.github.io/find_link_text

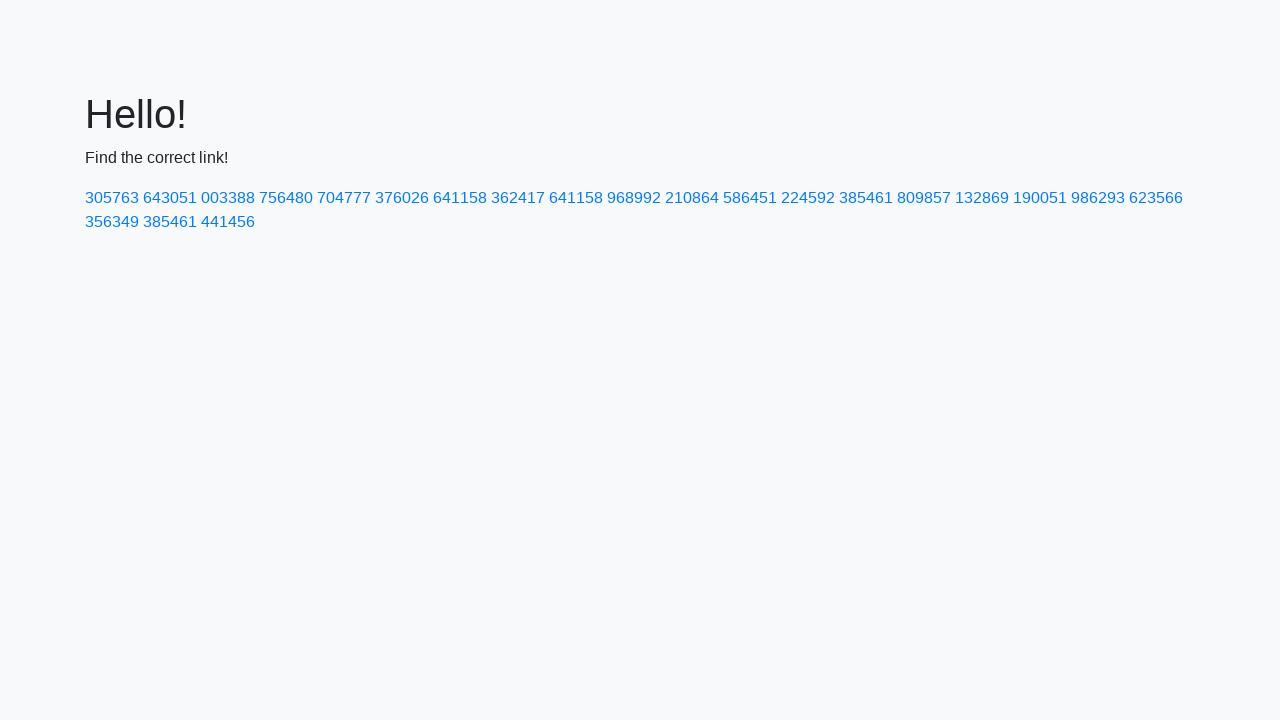

Navigated to educational page
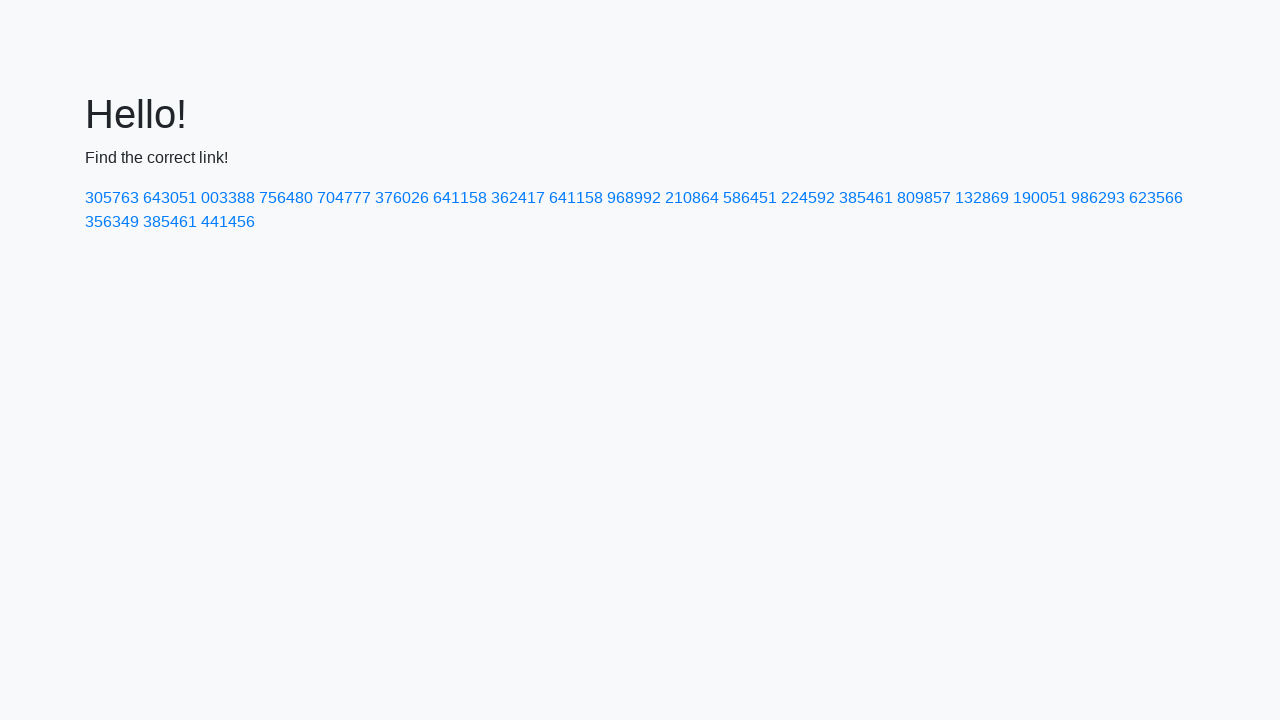

Clicked link containing calculated value '224592' at (808, 198) on a:has-text('224592')
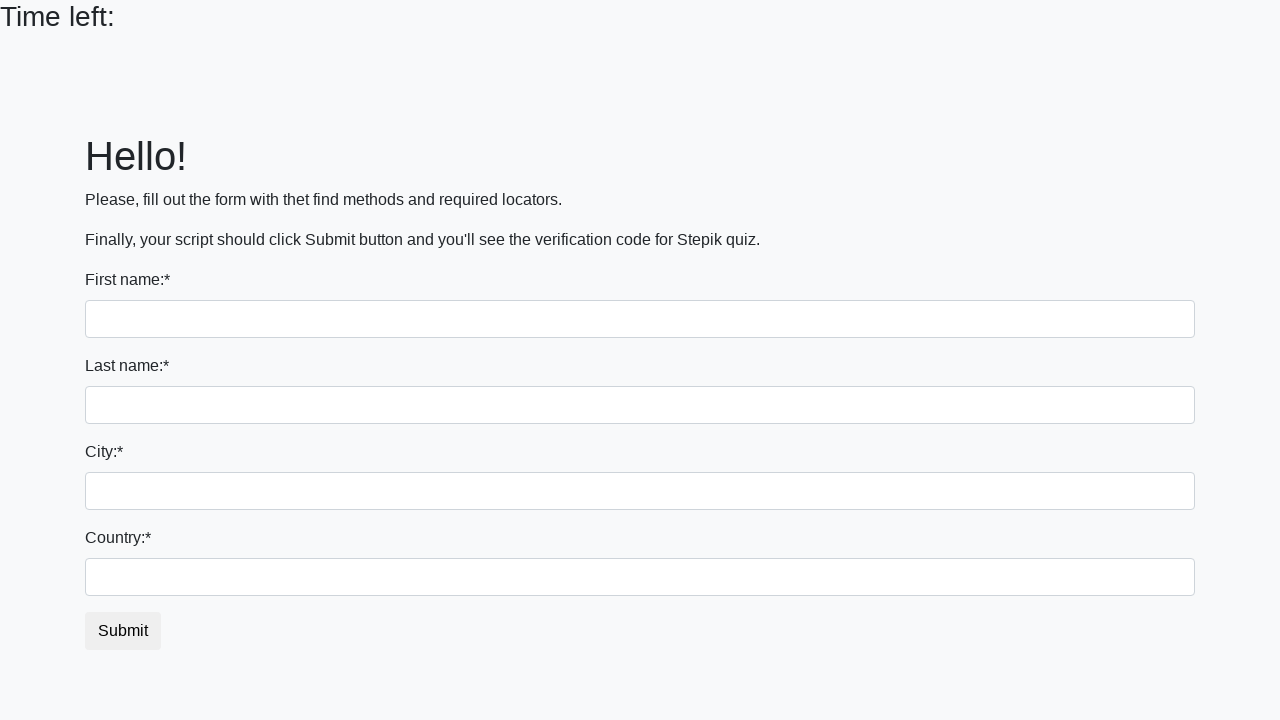

Form page loaded and input fields are visible
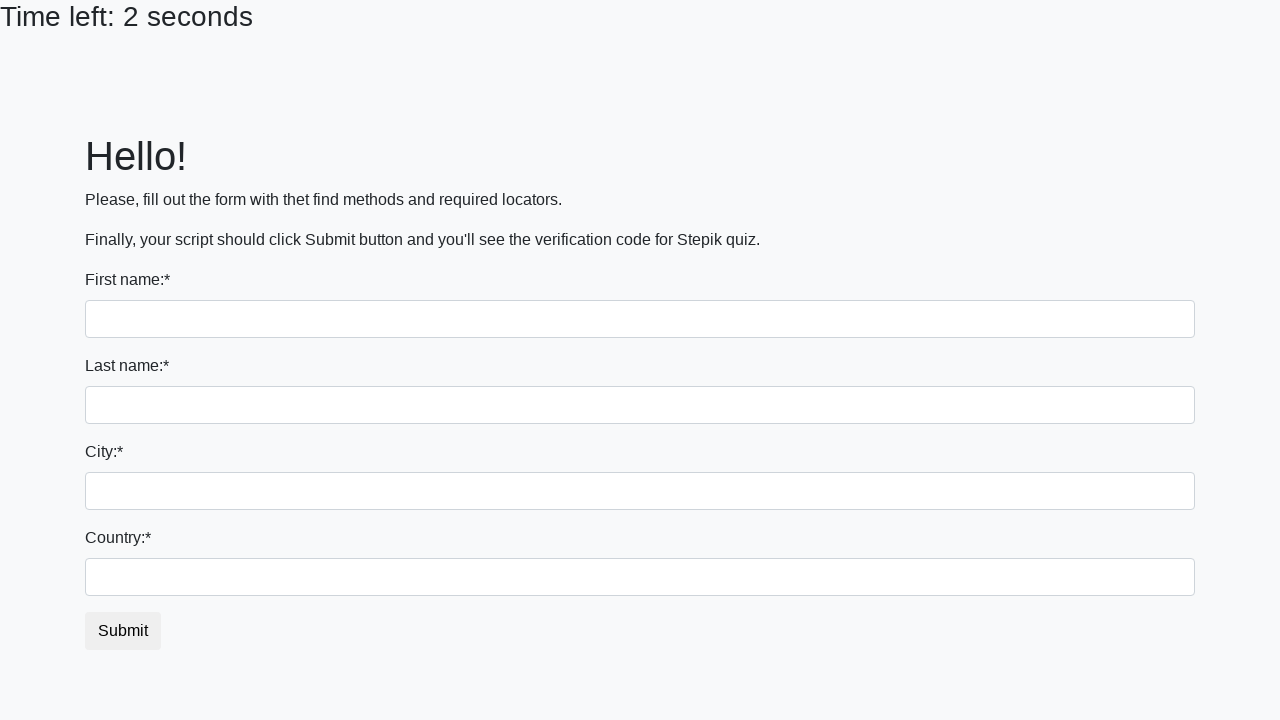

Filled first name field with 'Ivan' on input >> nth=0
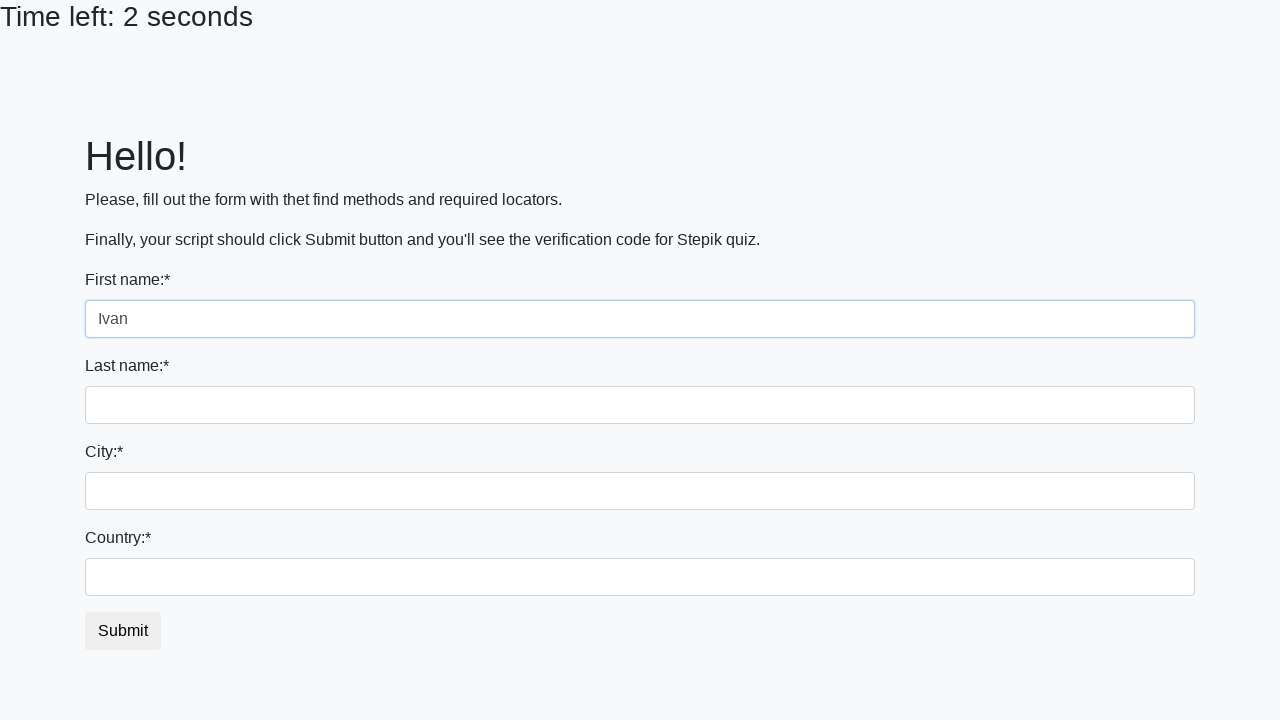

Filled last name field with 'Petrov' on input[name='last_name']
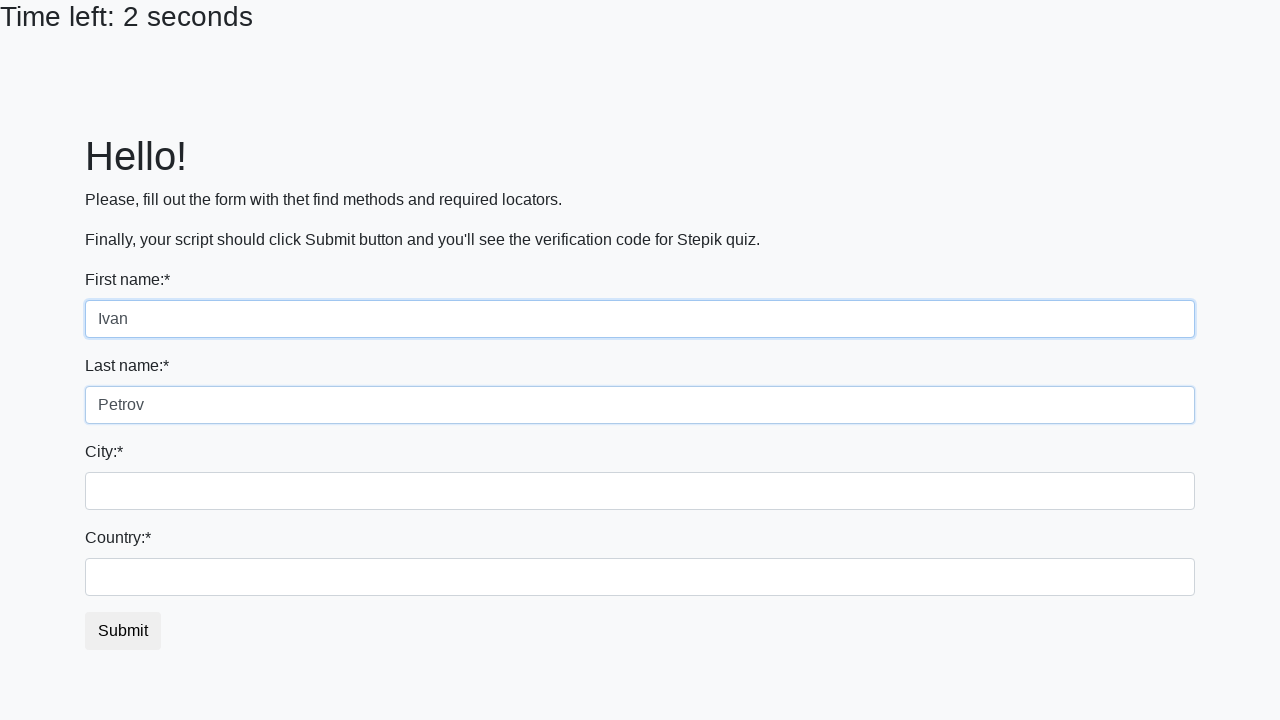

Filled city field with 'Smolensk' on .form-control.city
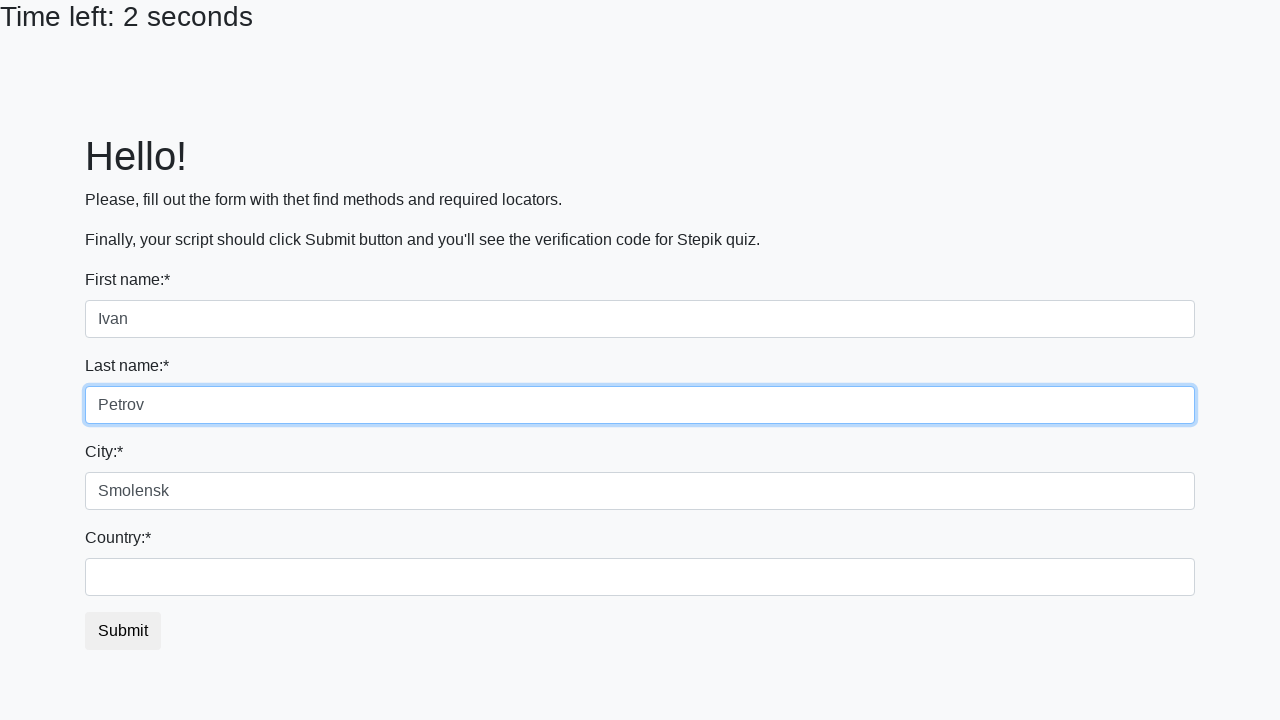

Filled country field with 'Russia' on #country
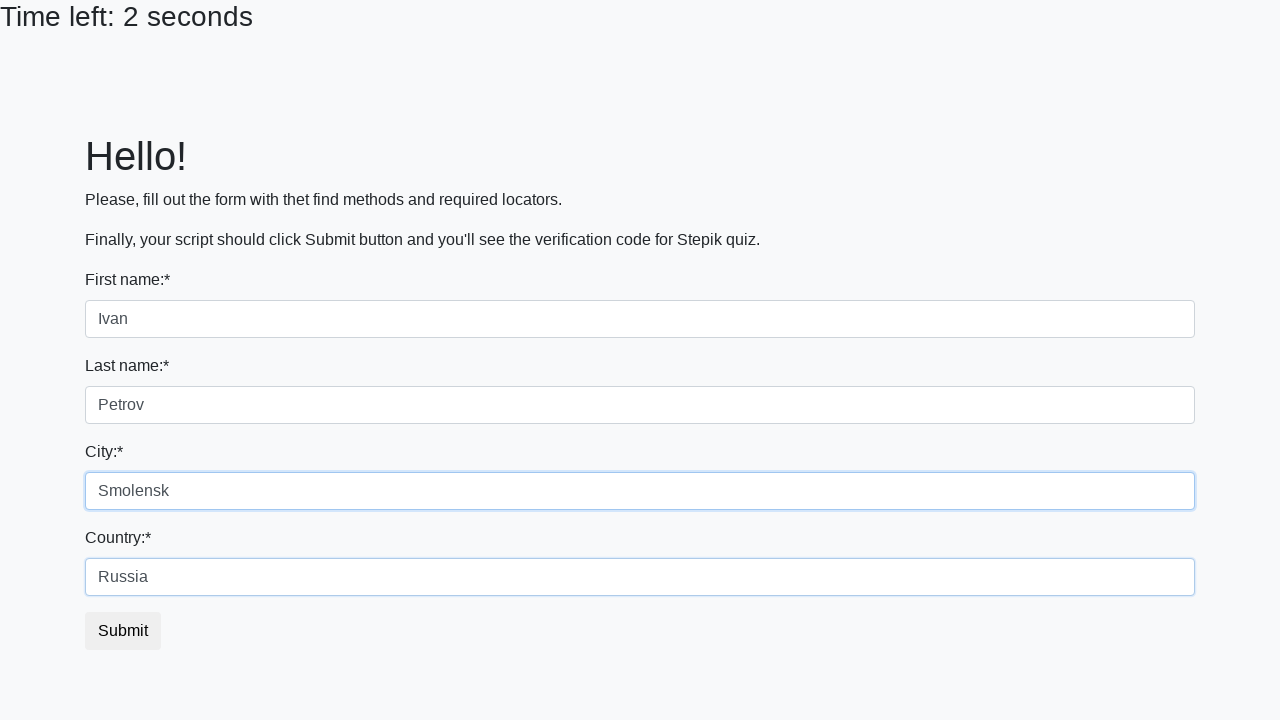

Clicked submit button to submit the form at (123, 631) on button.btn
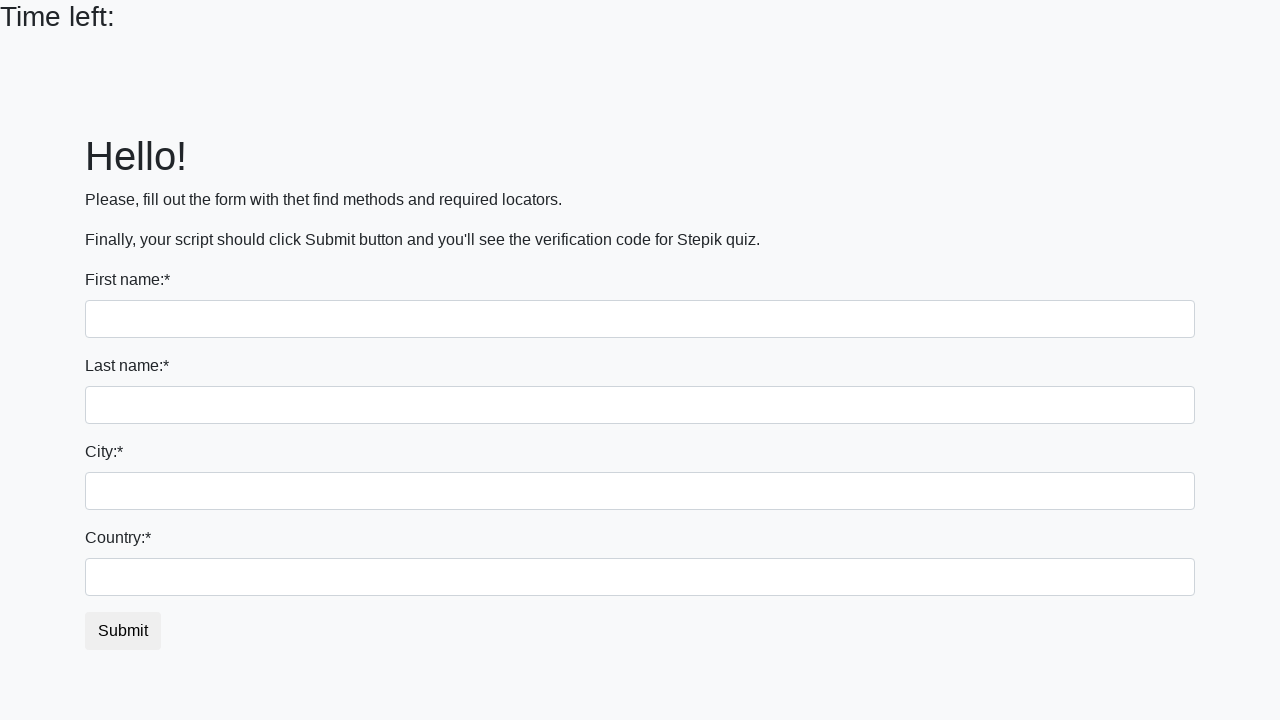

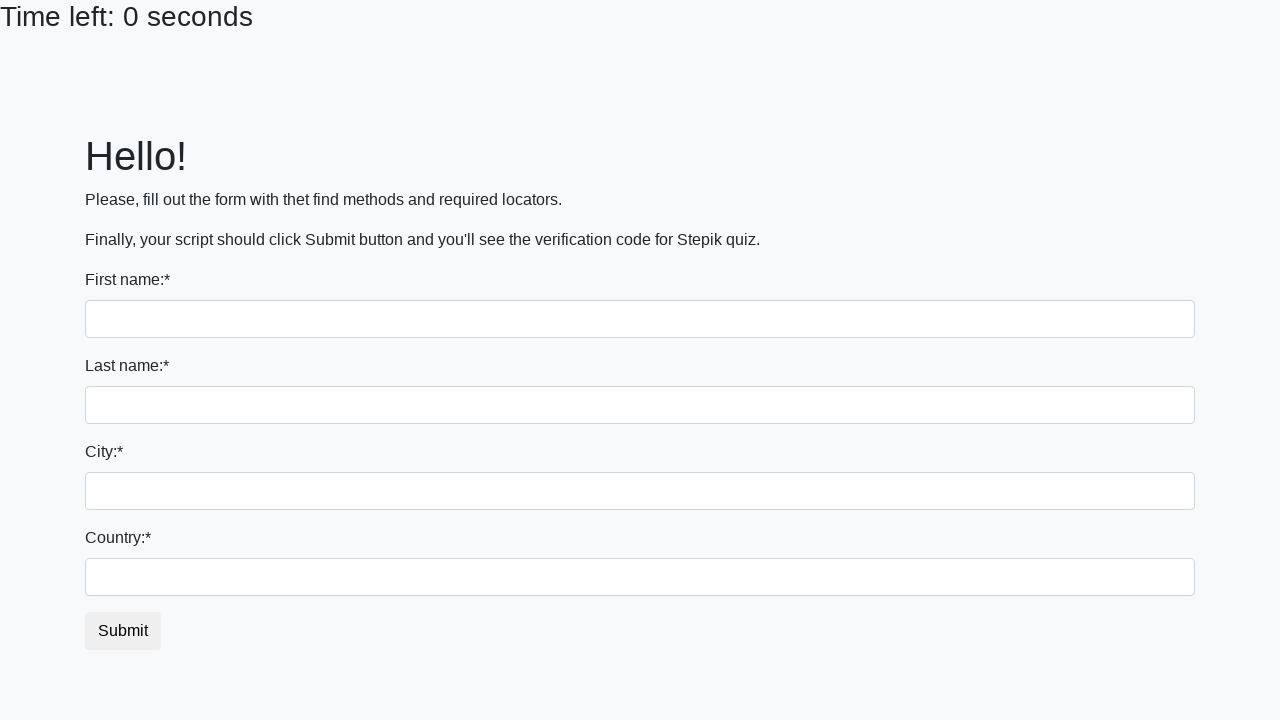